Tests page scrolling functionality by navigating to an automation practice page and scrolling to the bottom of the page

Starting URL: https://rahulshettyacademy.com/AutomationPractice/

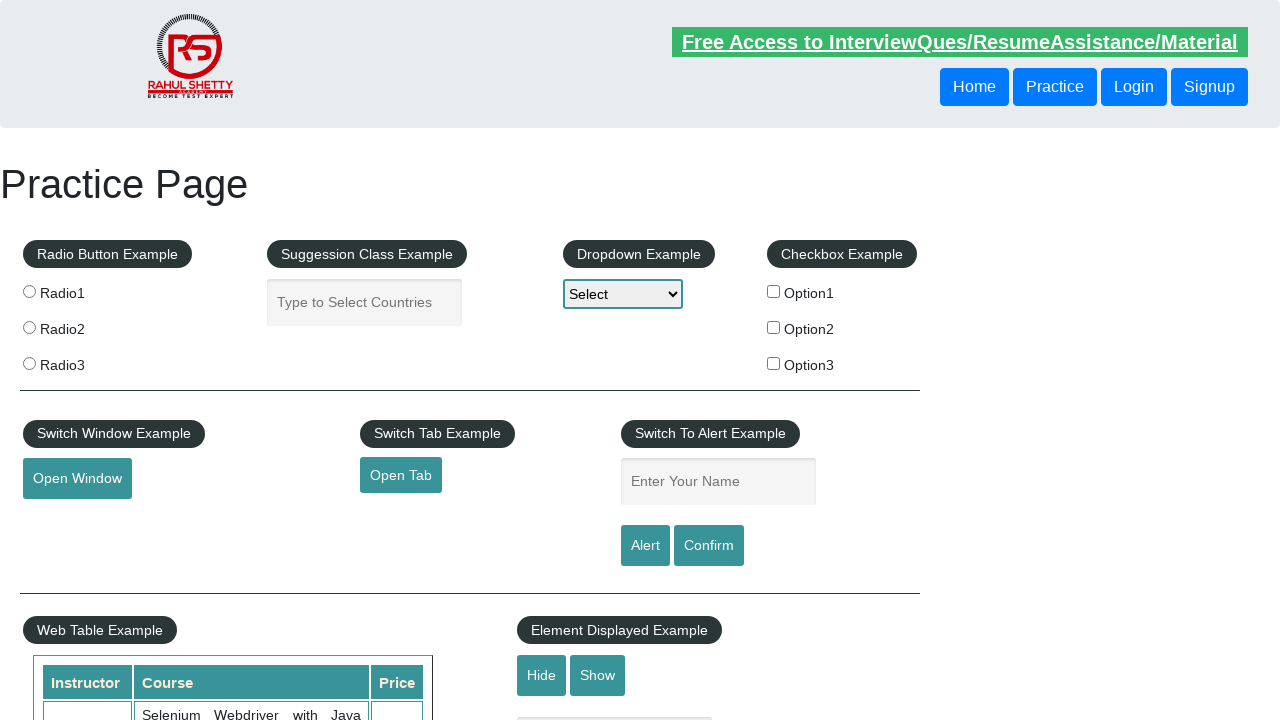

Scrolled to the bottom of the page
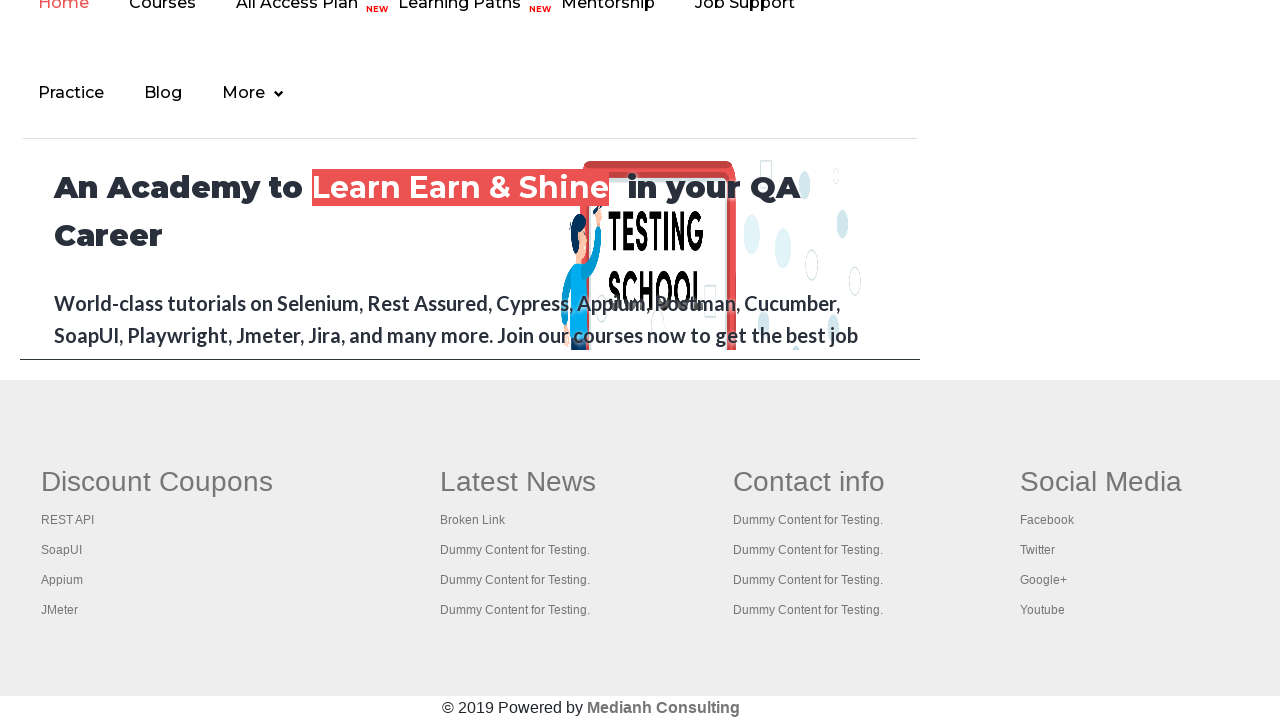

Waited 1 second for scroll to complete
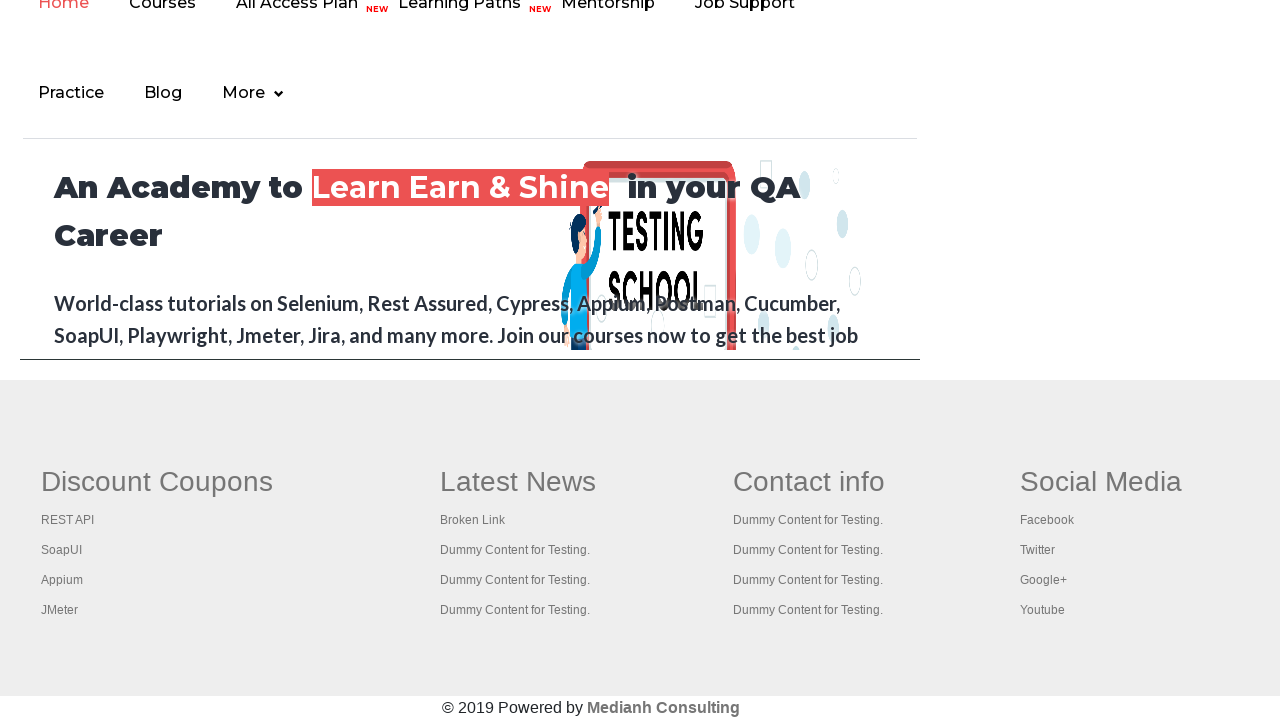

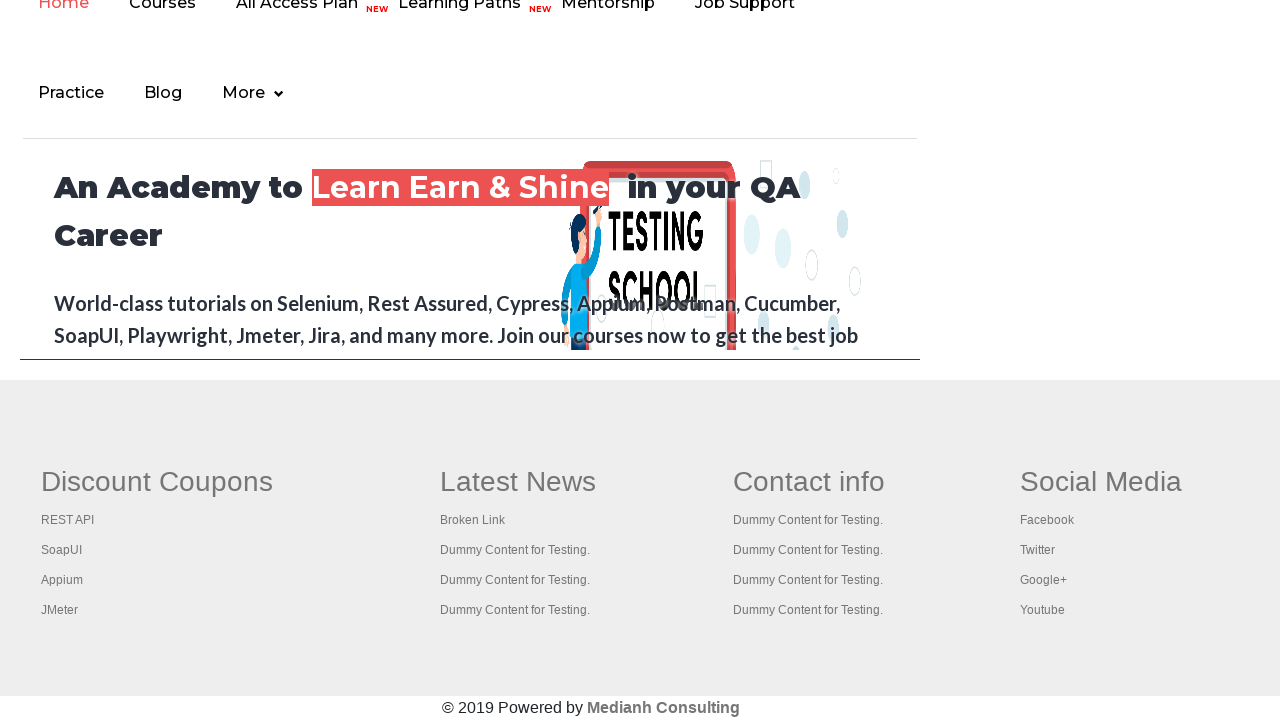